Tests that entered text is trimmed when saving edits

Starting URL: https://demo.playwright.dev/todomvc

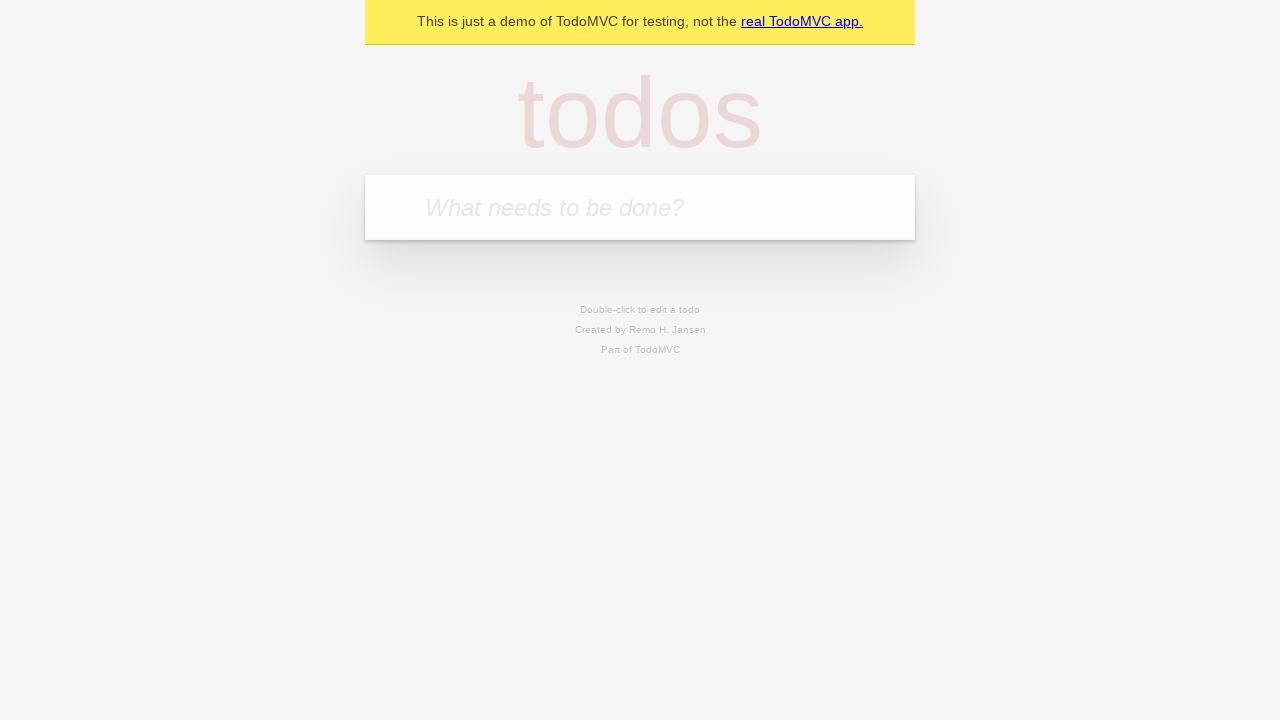

Filled new todo field with 'buy some cheese' on internal:attr=[placeholder="What needs to be done?"i]
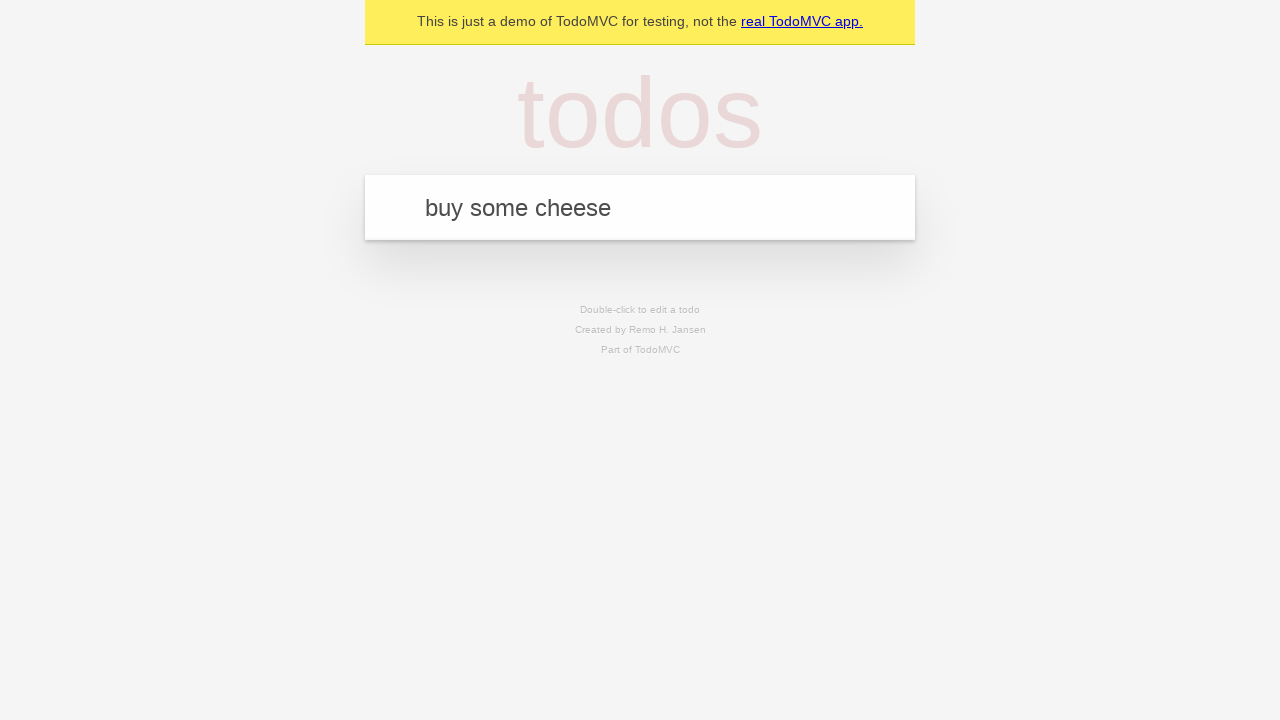

Pressed Enter to create todo 'buy some cheese' on internal:attr=[placeholder="What needs to be done?"i]
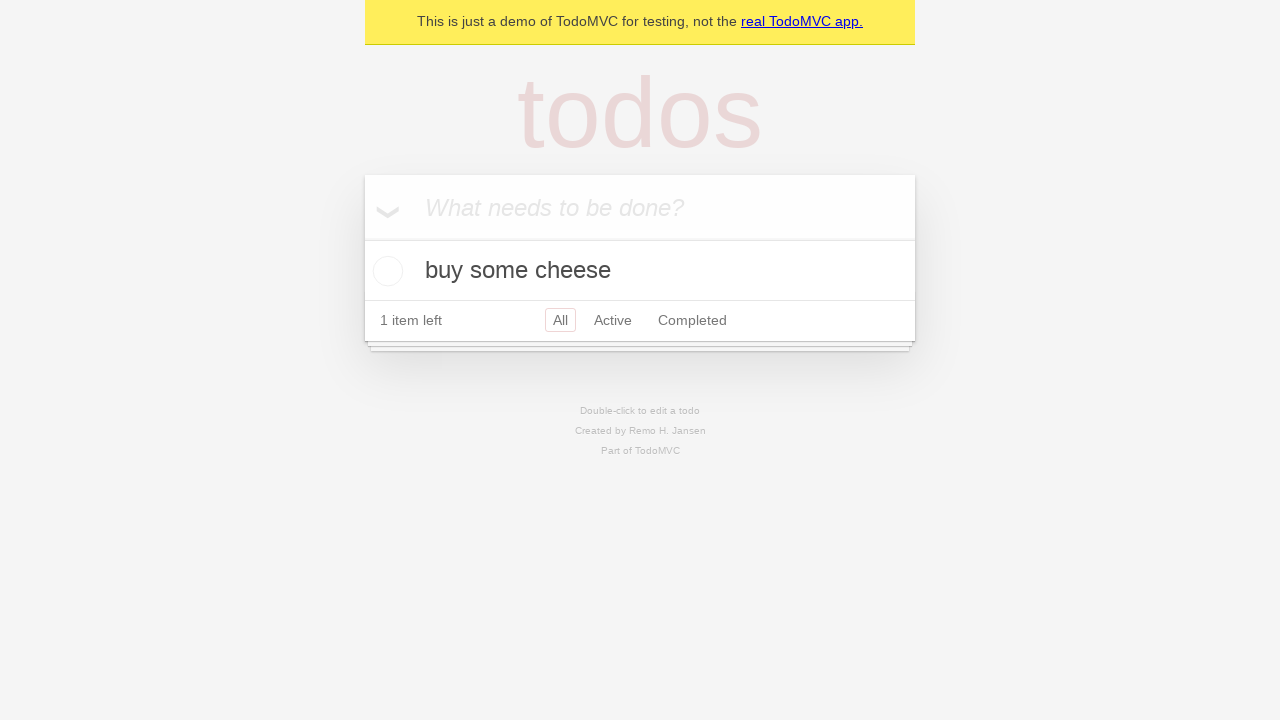

Filled new todo field with 'feed the cat' on internal:attr=[placeholder="What needs to be done?"i]
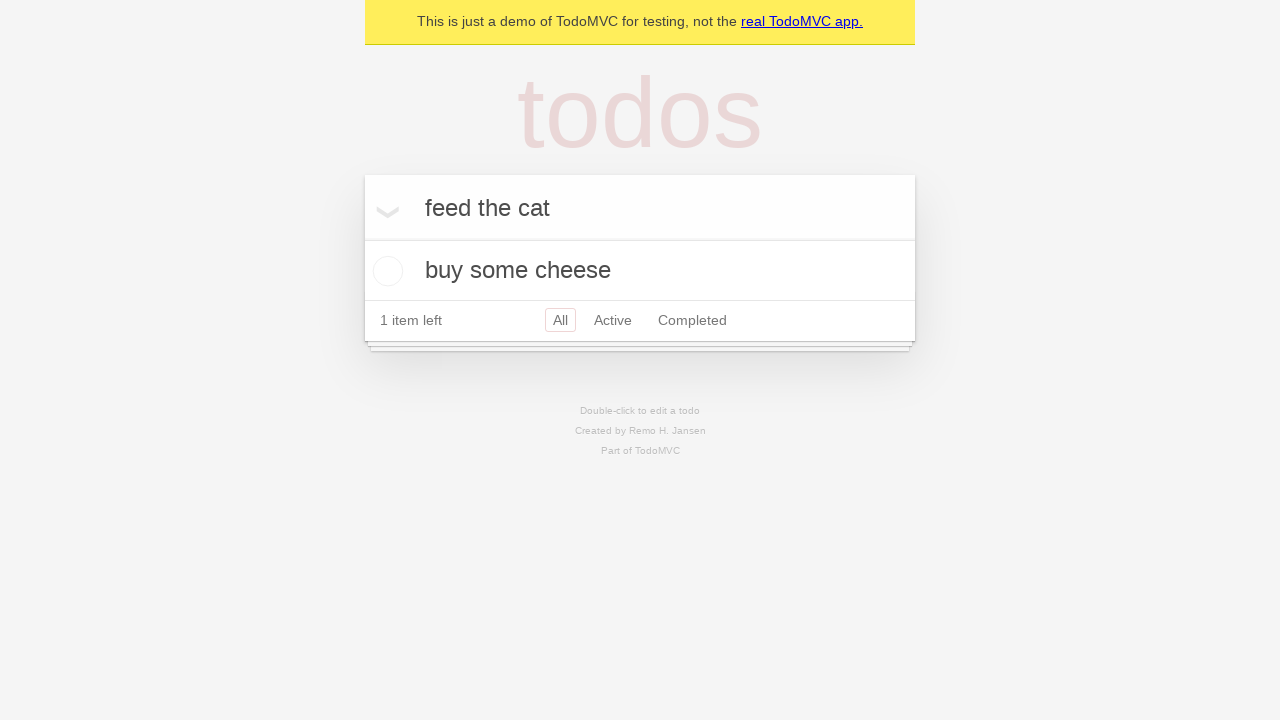

Pressed Enter to create todo 'feed the cat' on internal:attr=[placeholder="What needs to be done?"i]
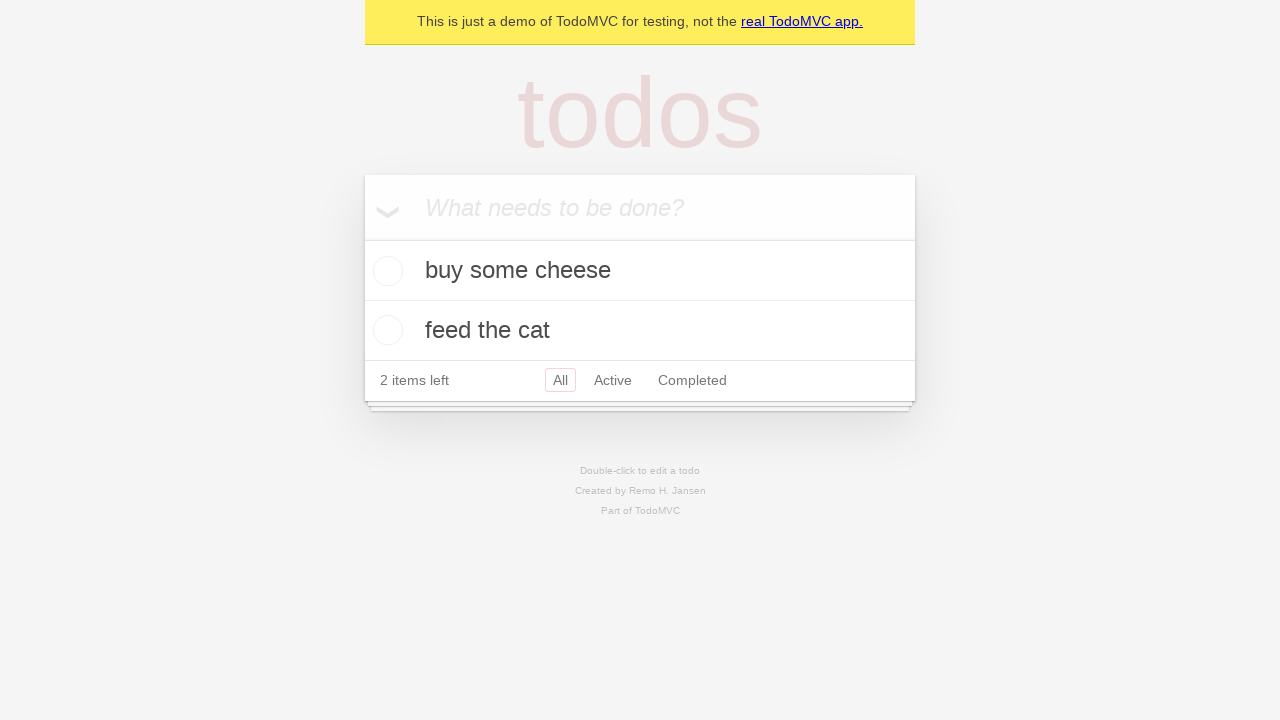

Filled new todo field with 'book a doctors appointment' on internal:attr=[placeholder="What needs to be done?"i]
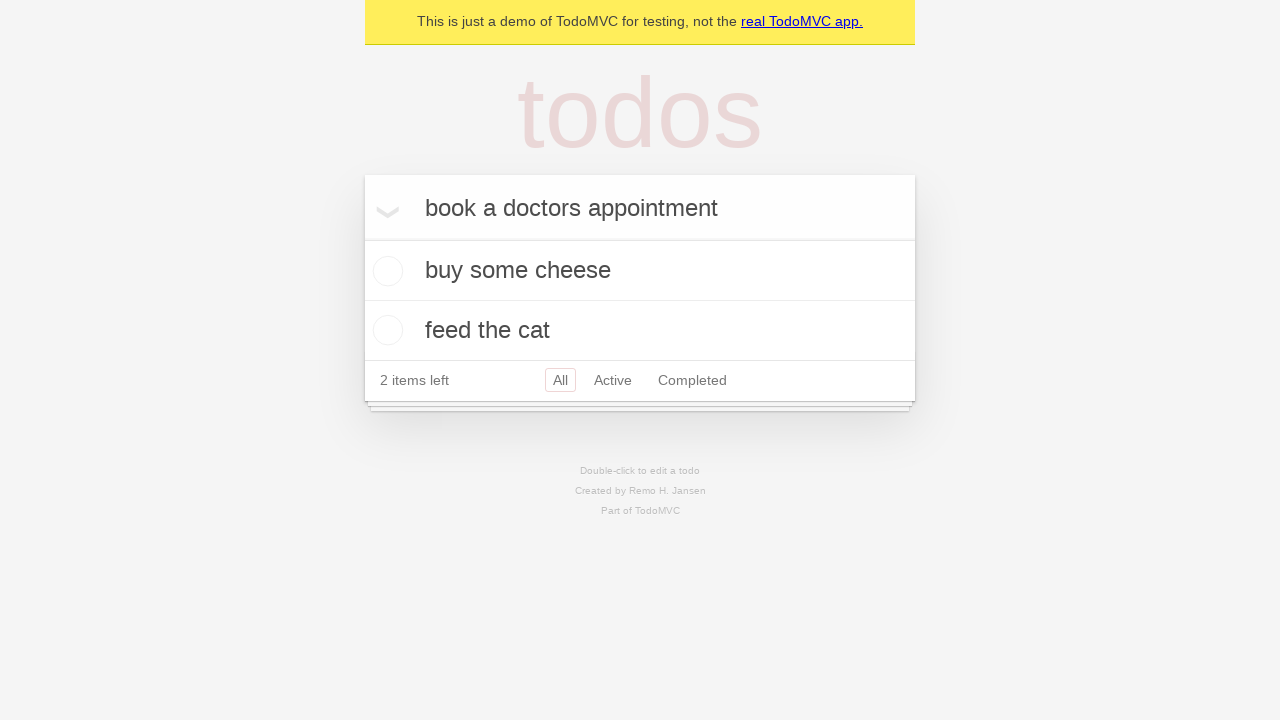

Pressed Enter to create todo 'book a doctors appointment' on internal:attr=[placeholder="What needs to be done?"i]
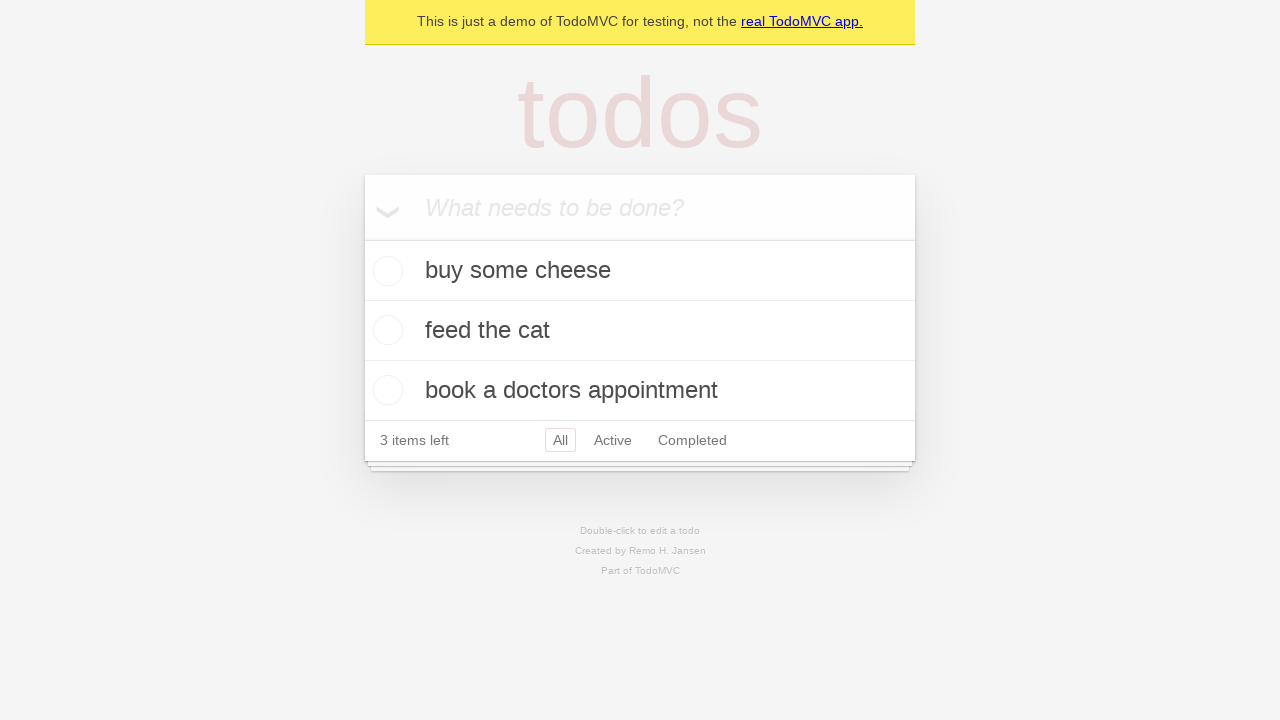

Double-clicked second todo to enter edit mode at (640, 331) on internal:testid=[data-testid="todo-item"s] >> nth=1
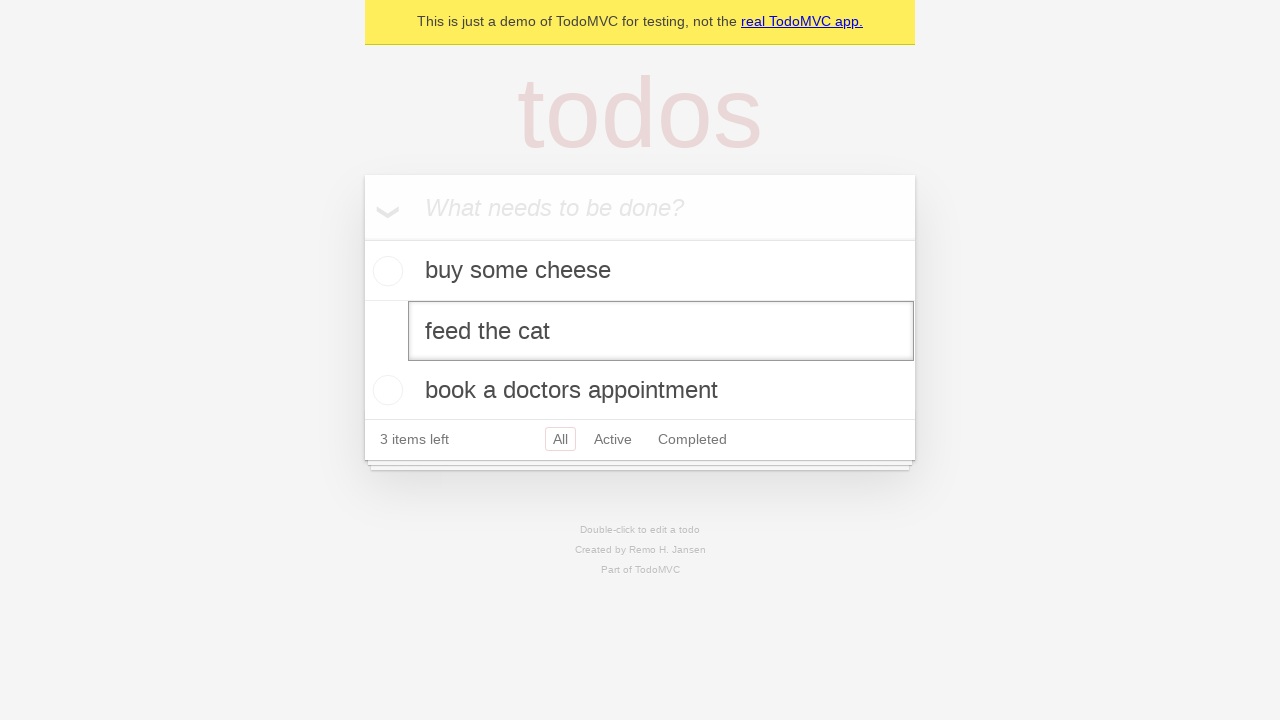

Filled edit field with whitespace-padded text '    buy some sausages    ' on internal:testid=[data-testid="todo-item"s] >> nth=1 >> internal:role=textbox[nam
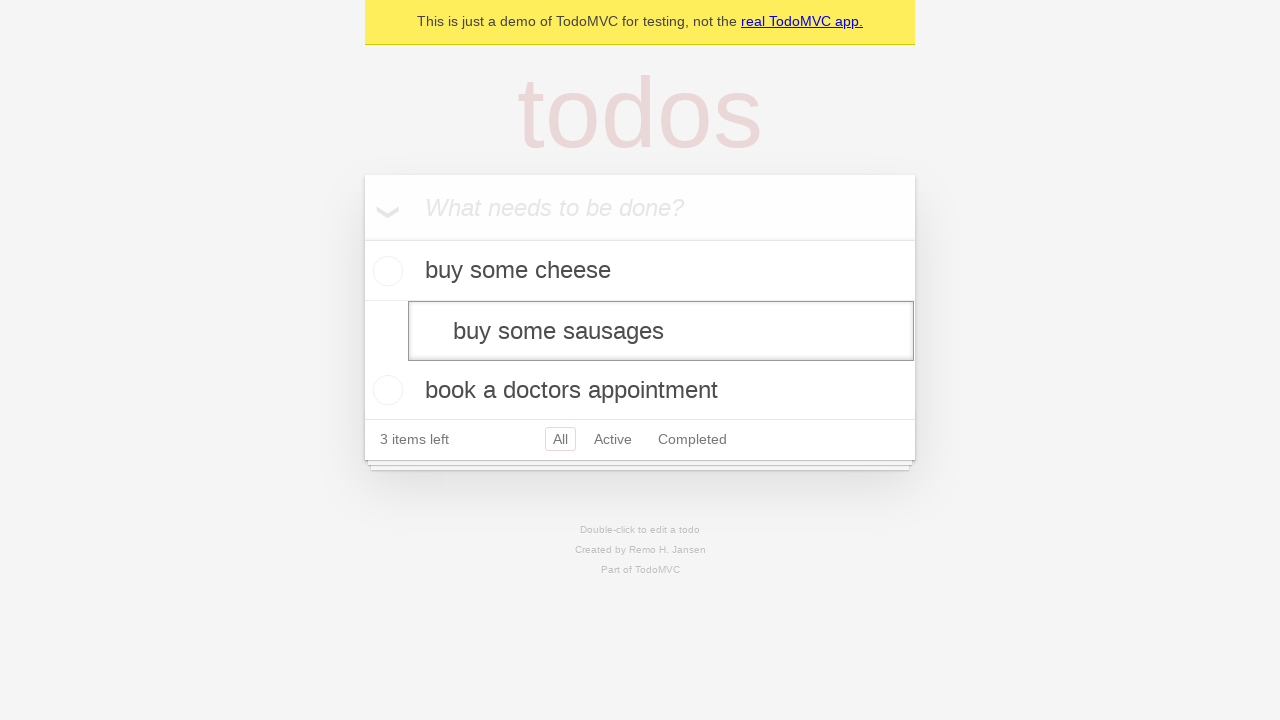

Pressed Enter to save edited todo with whitespace trimming on internal:testid=[data-testid="todo-item"s] >> nth=1 >> internal:role=textbox[nam
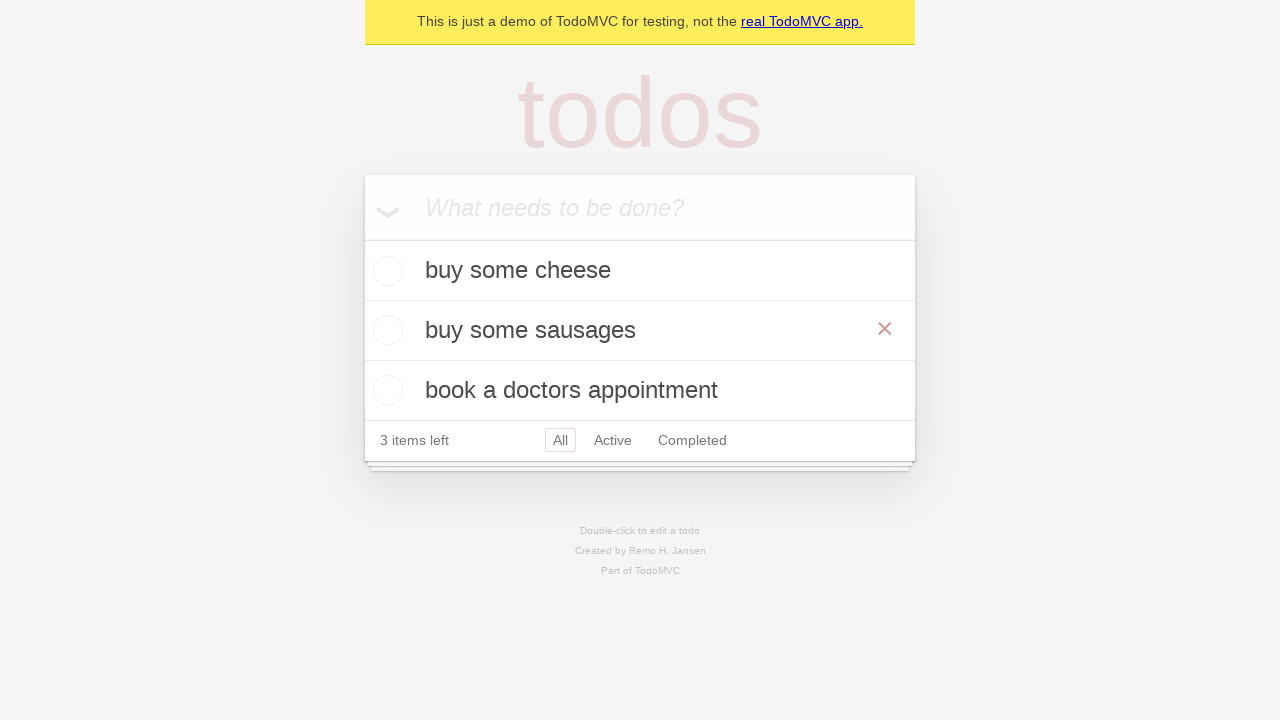

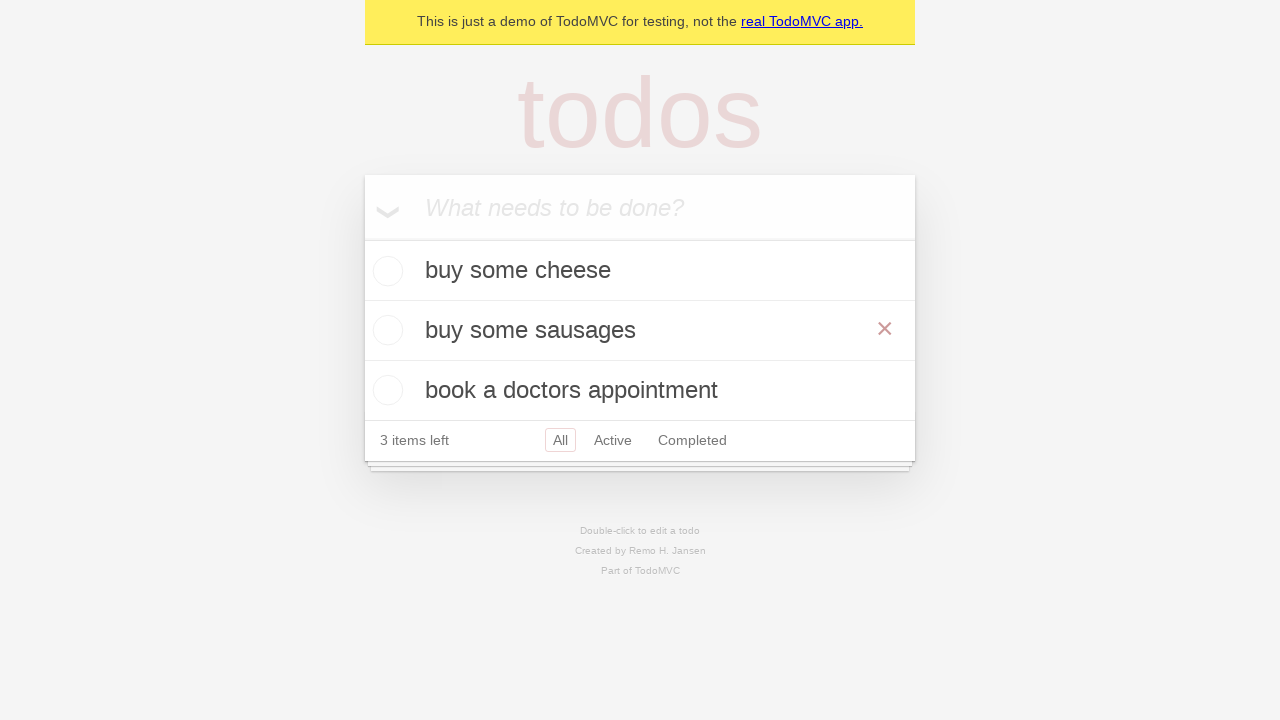